Tests dynamic element creation and deletion by clicking Add Element button 10 times, verifying 10 Delete buttons appear, then removing all Delete buttons and verifying they're gone

Starting URL: https://the-internet.herokuapp.com/add_remove_elements/

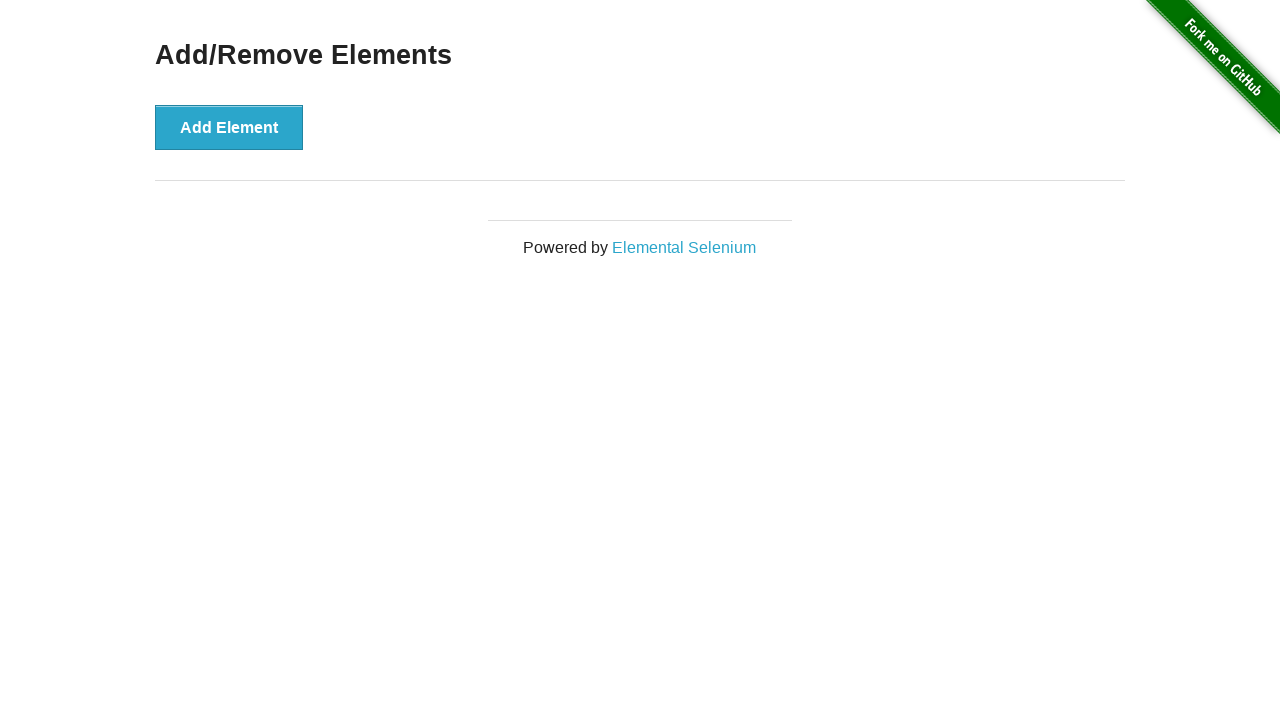

Navigated to Add/Remove Elements page
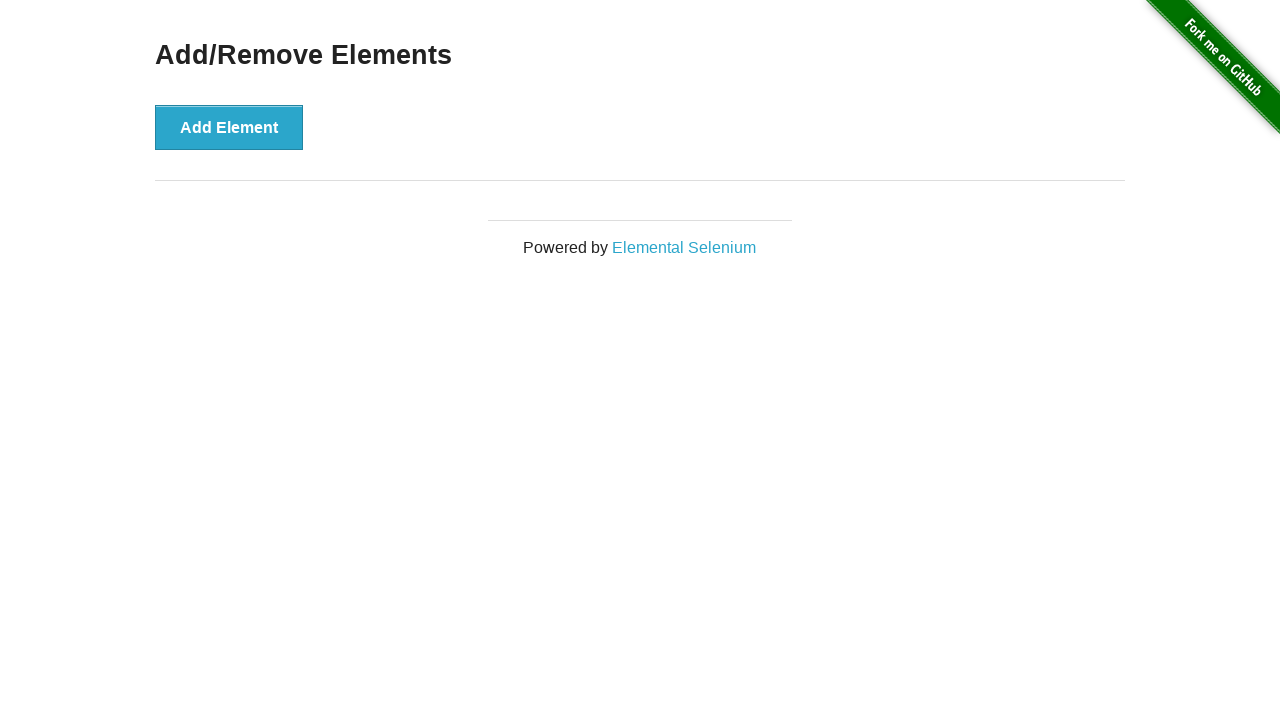

Clicked Add Element button (iteration 1 of 10) at (229, 127) on text='Add Element'
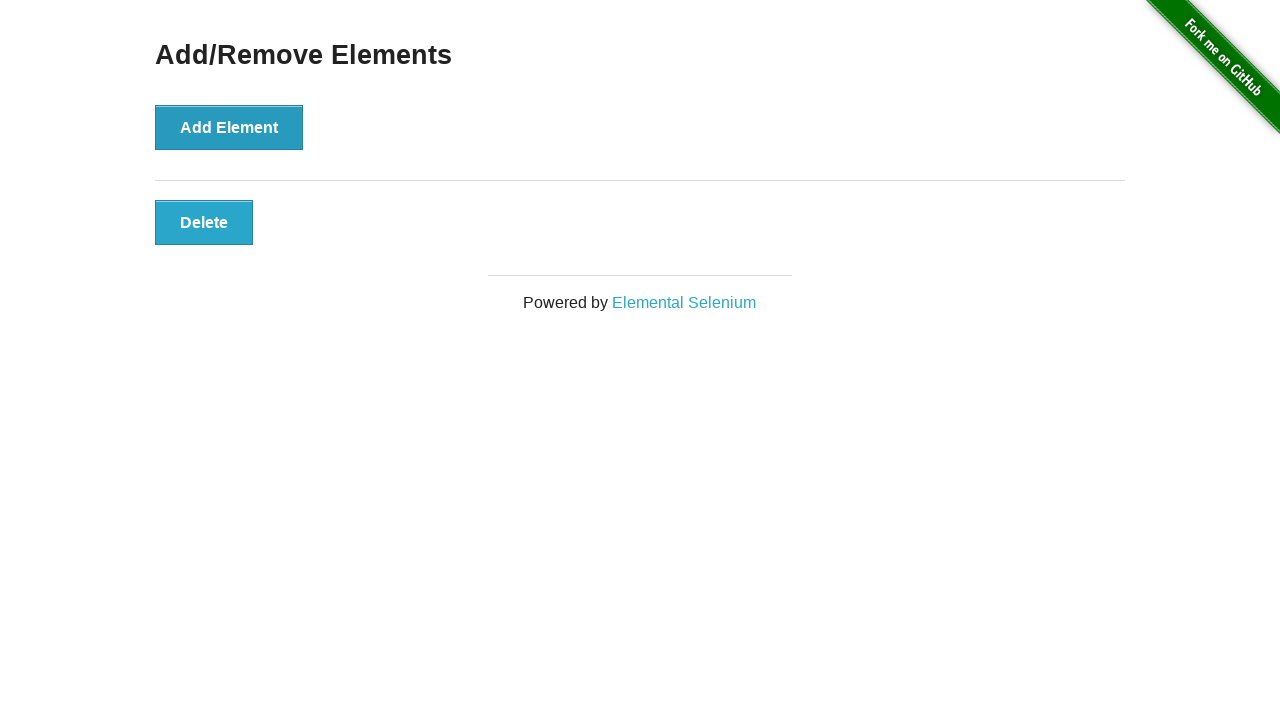

Clicked Add Element button (iteration 2 of 10) at (229, 127) on text='Add Element'
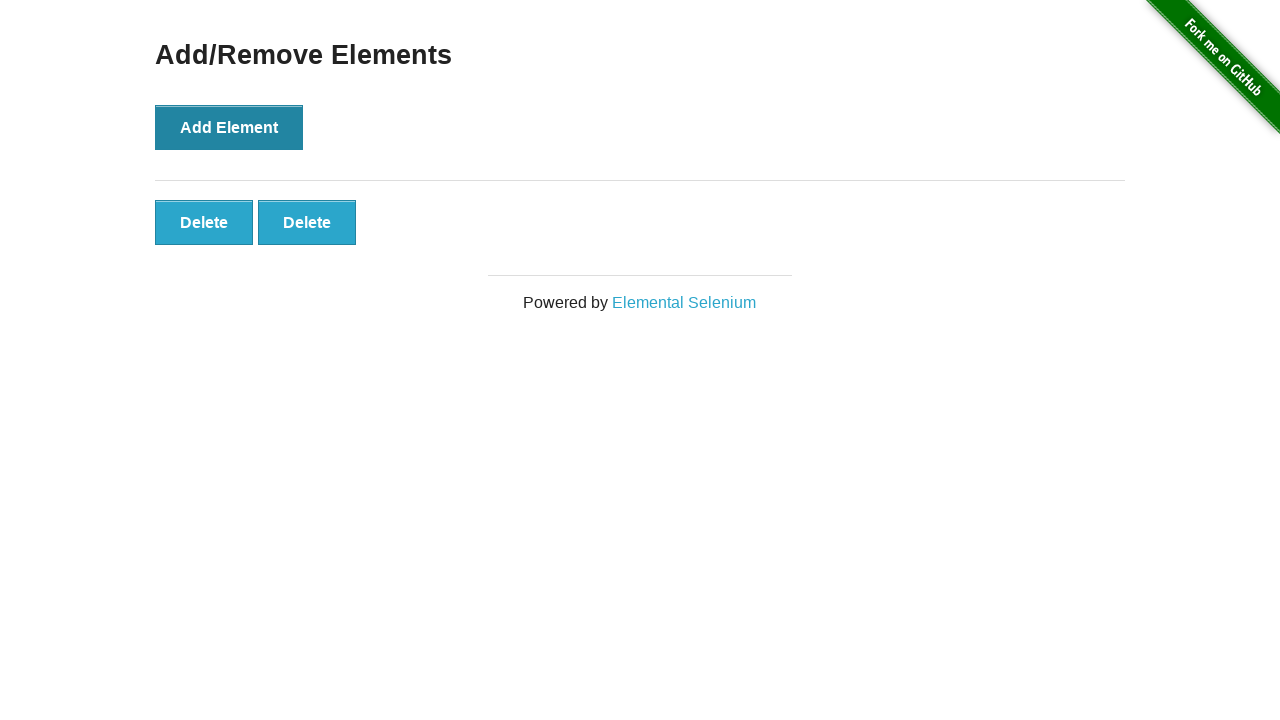

Clicked Add Element button (iteration 3 of 10) at (229, 127) on text='Add Element'
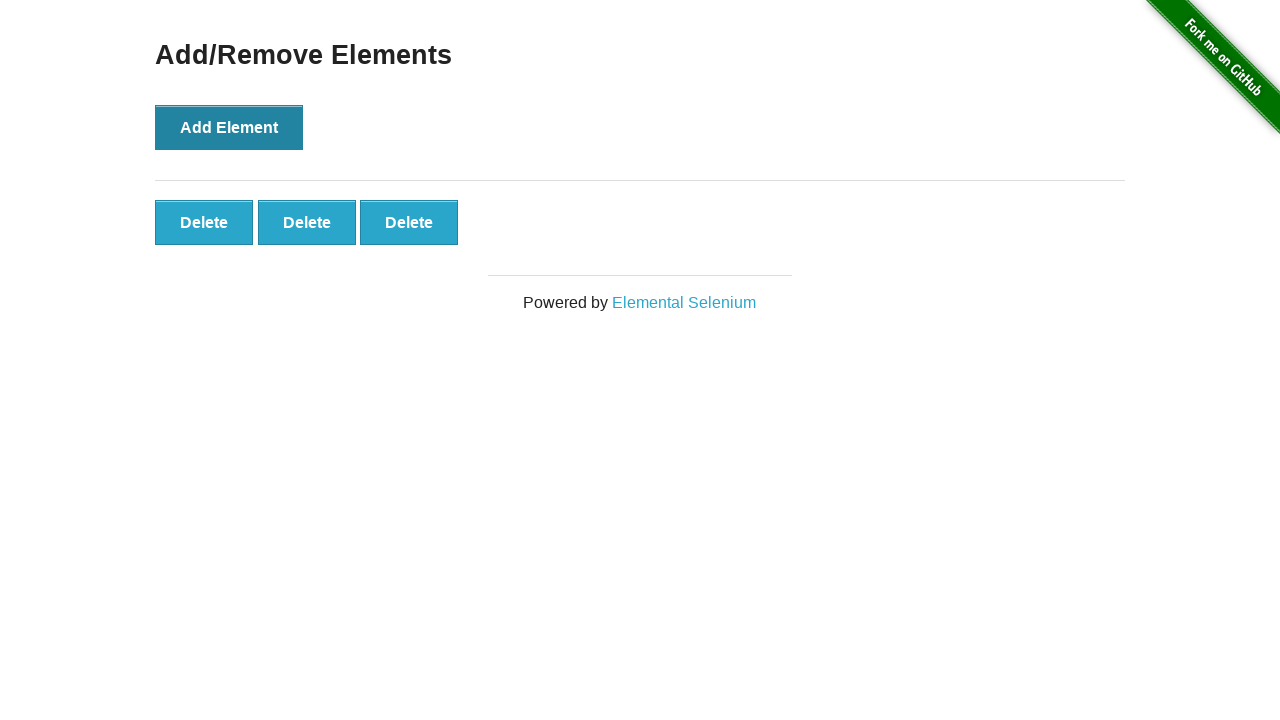

Clicked Add Element button (iteration 4 of 10) at (229, 127) on text='Add Element'
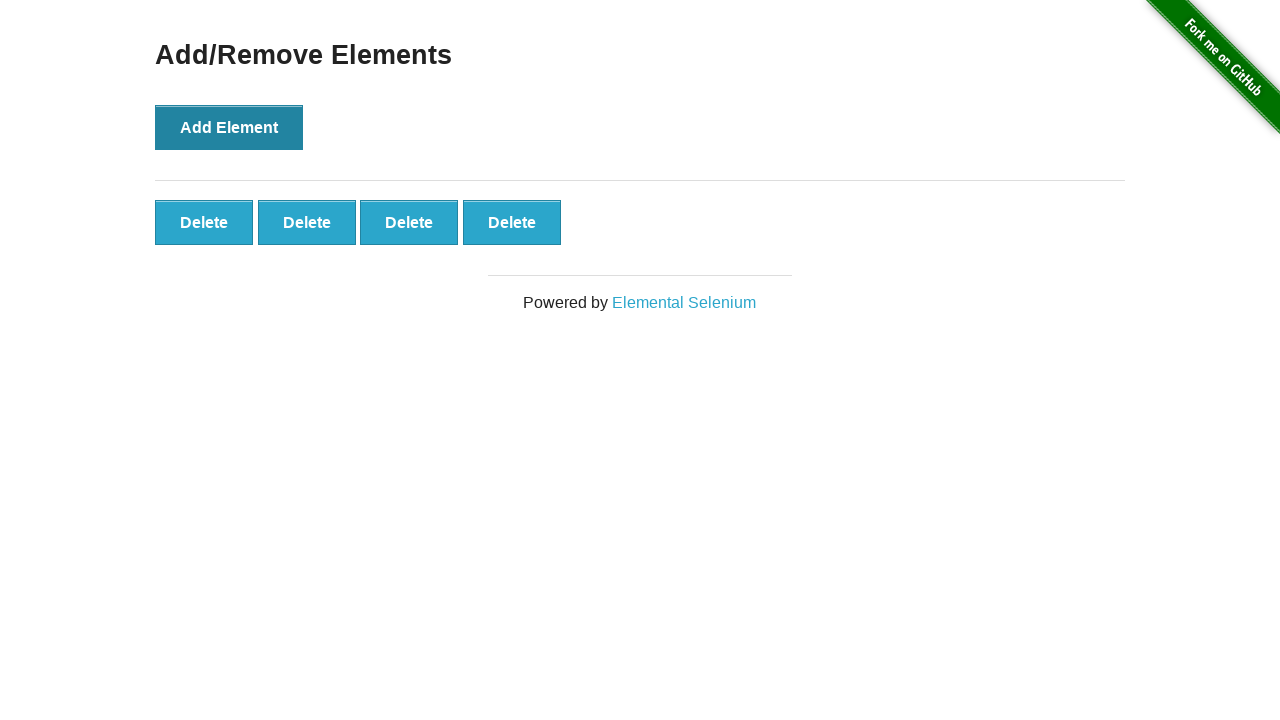

Clicked Add Element button (iteration 5 of 10) at (229, 127) on text='Add Element'
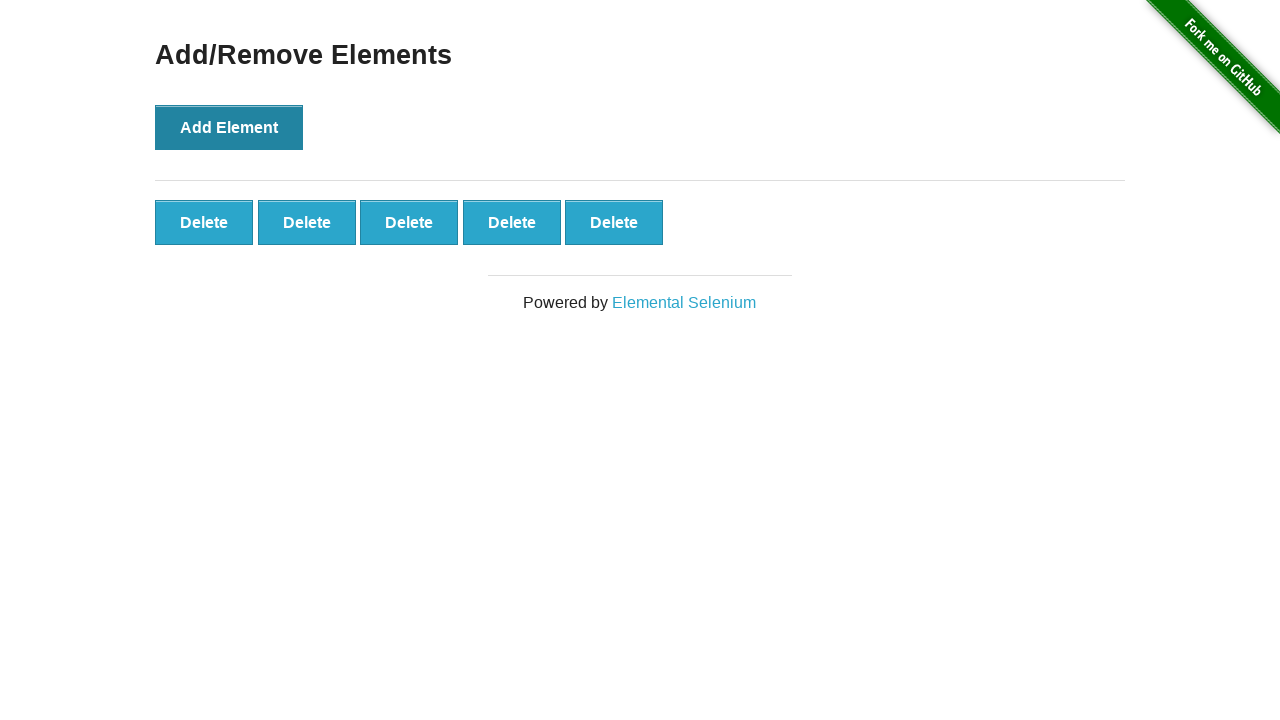

Clicked Add Element button (iteration 6 of 10) at (229, 127) on text='Add Element'
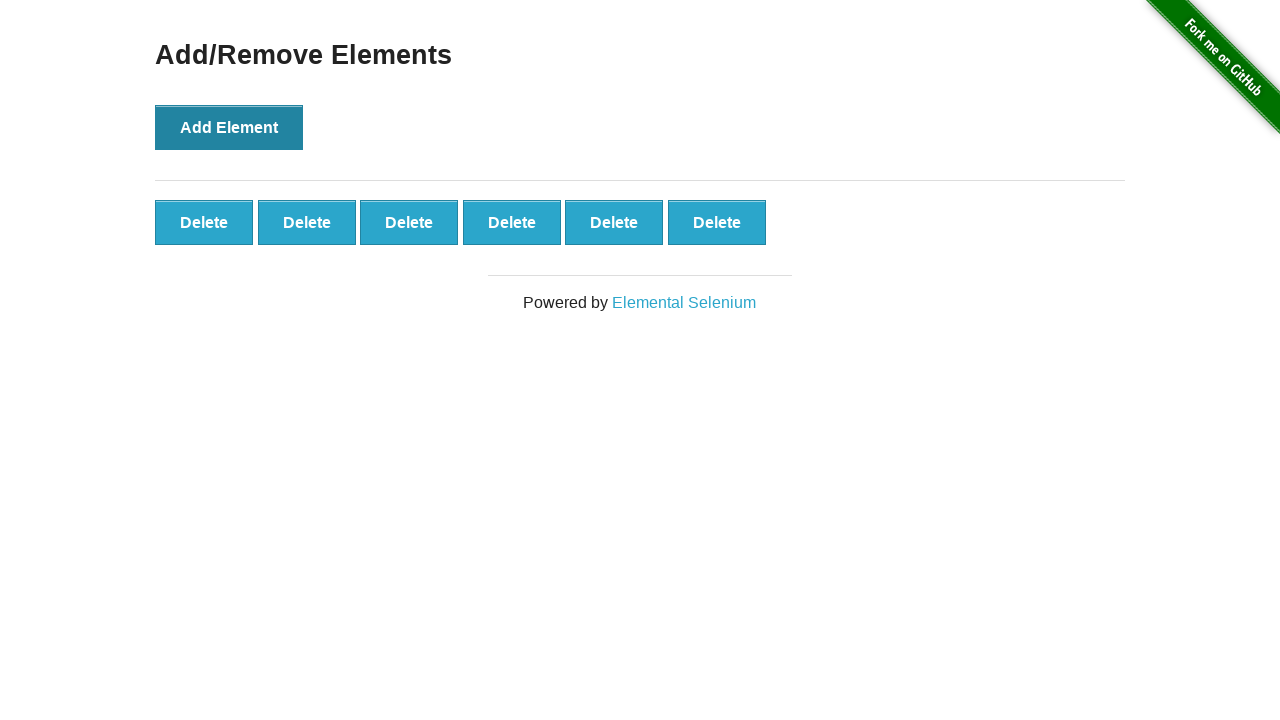

Clicked Add Element button (iteration 7 of 10) at (229, 127) on text='Add Element'
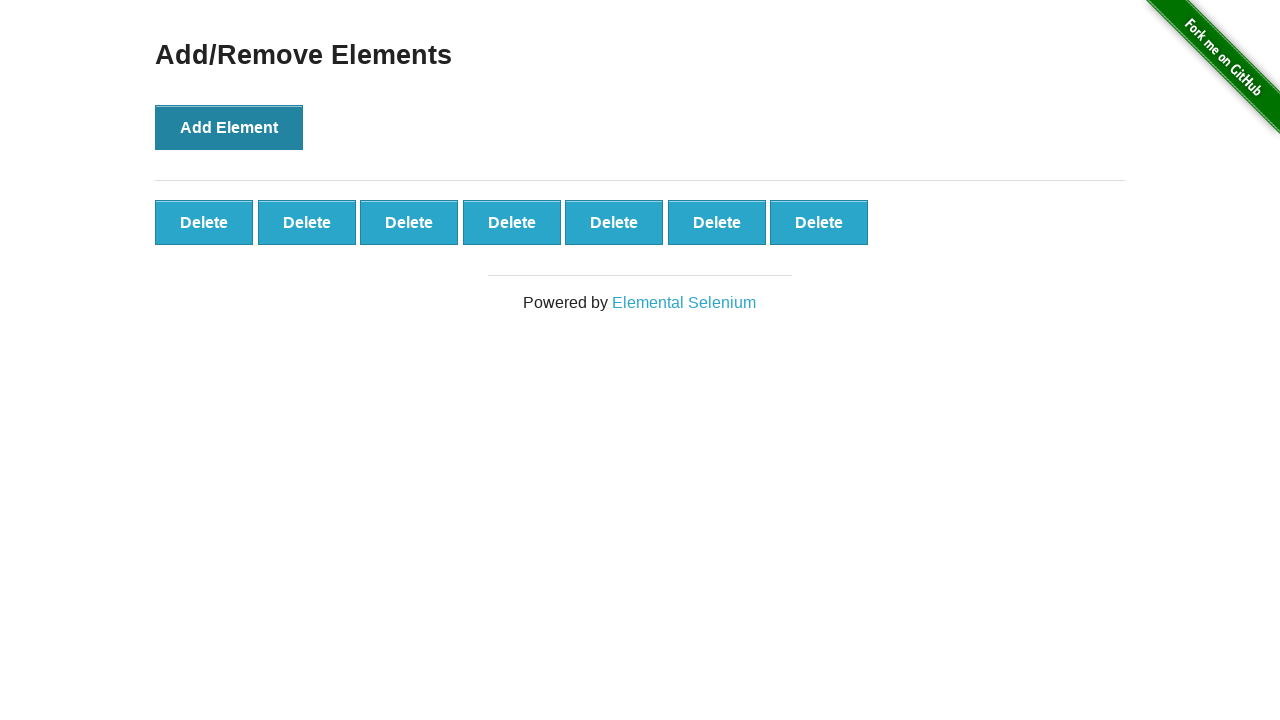

Clicked Add Element button (iteration 8 of 10) at (229, 127) on text='Add Element'
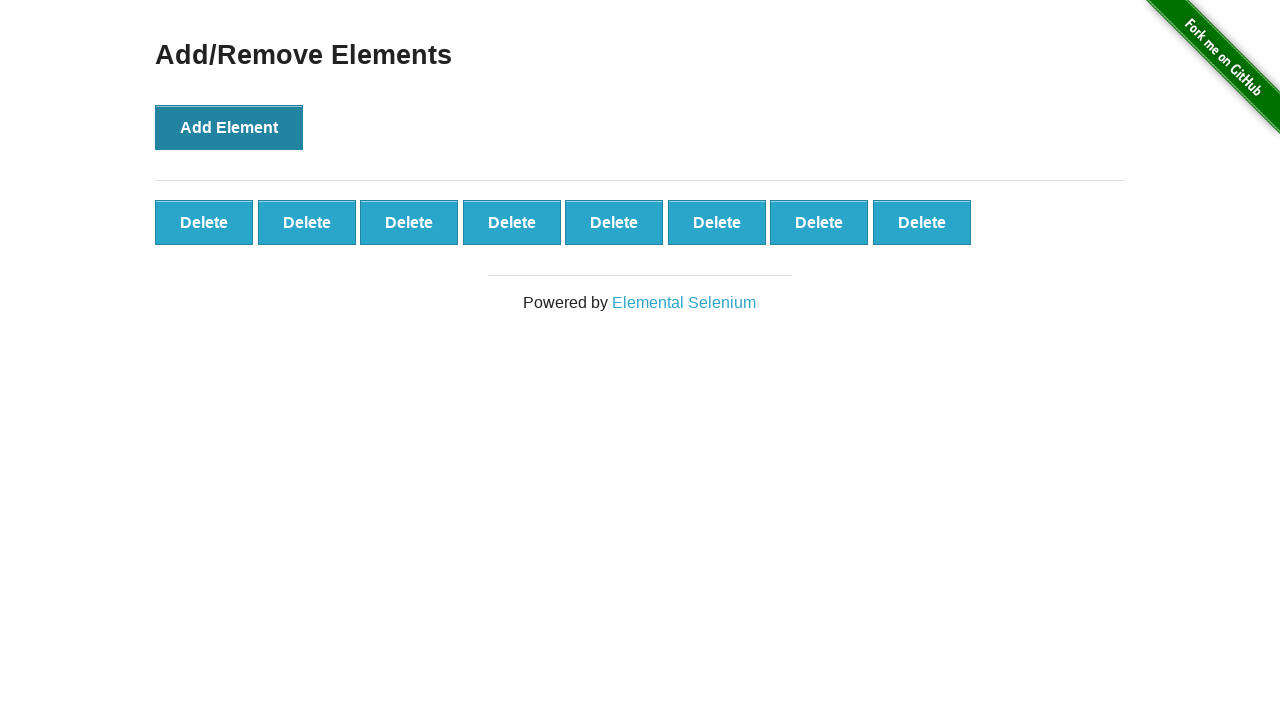

Clicked Add Element button (iteration 9 of 10) at (229, 127) on text='Add Element'
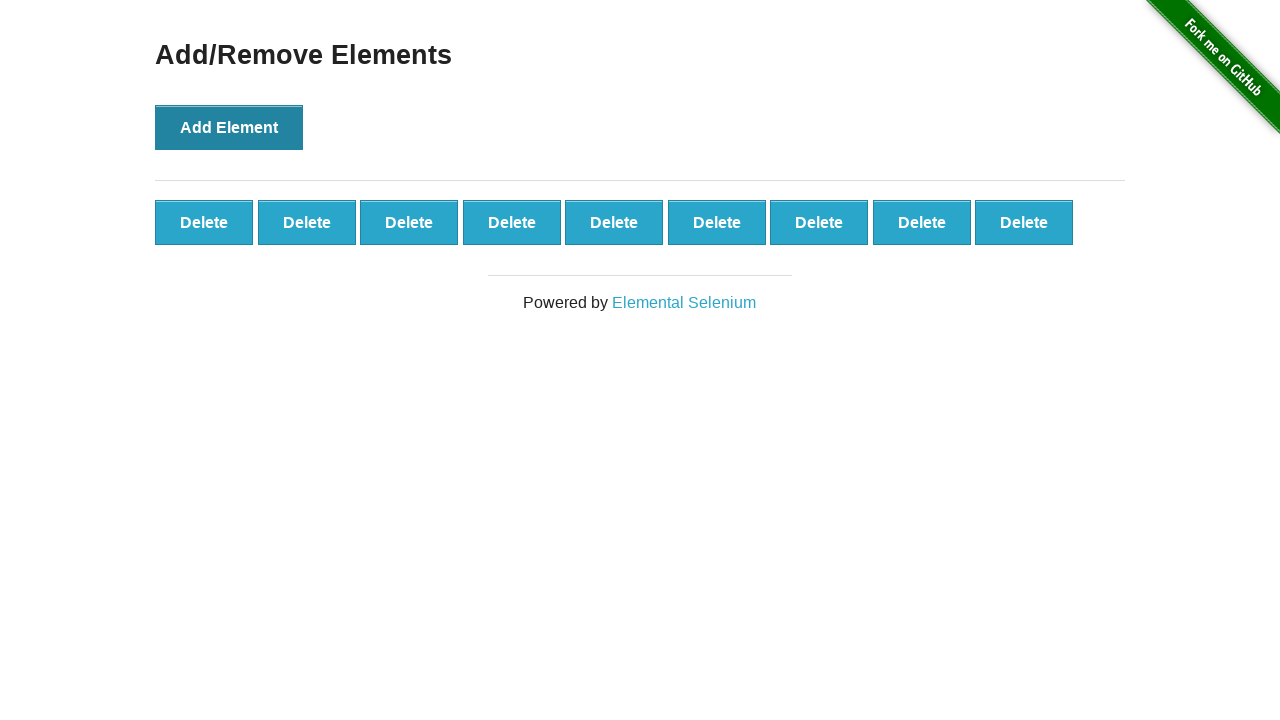

Clicked Add Element button (iteration 10 of 10) at (229, 127) on text='Add Element'
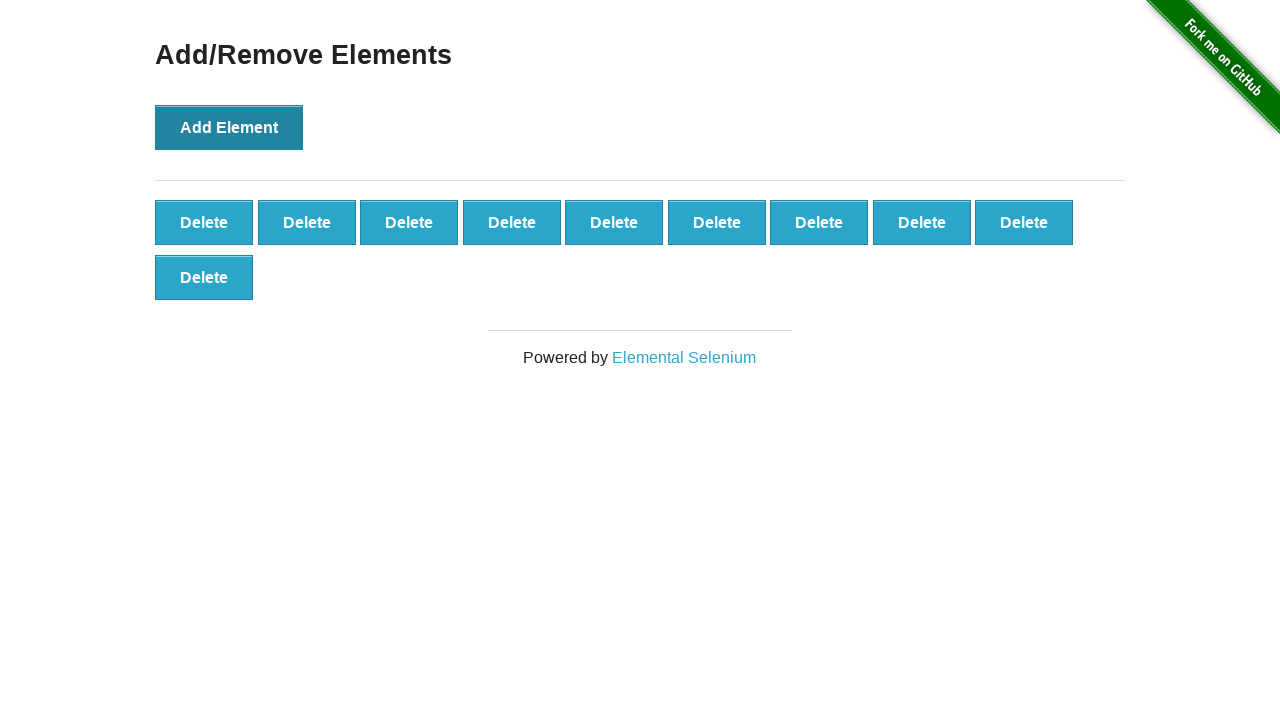

Verified 10 Delete buttons are present
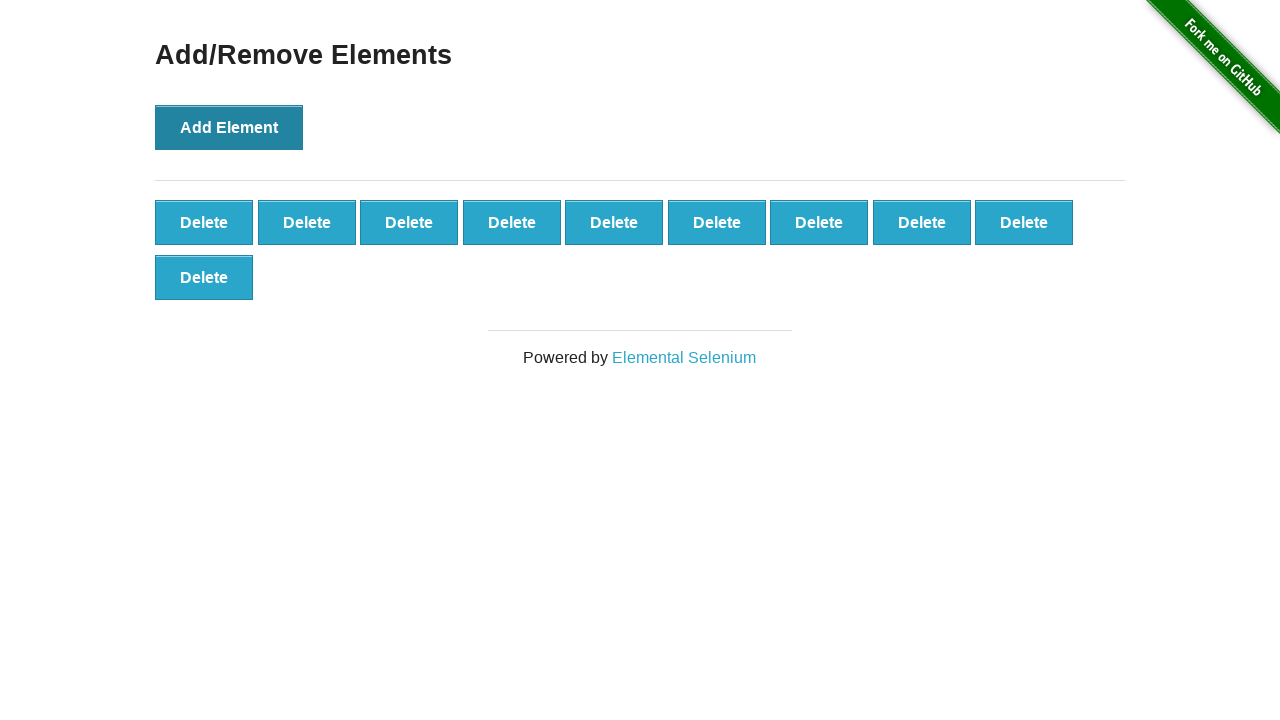

Clicked Delete button (iteration 1 of 10) at (204, 222) on text='Delete' >> nth=0
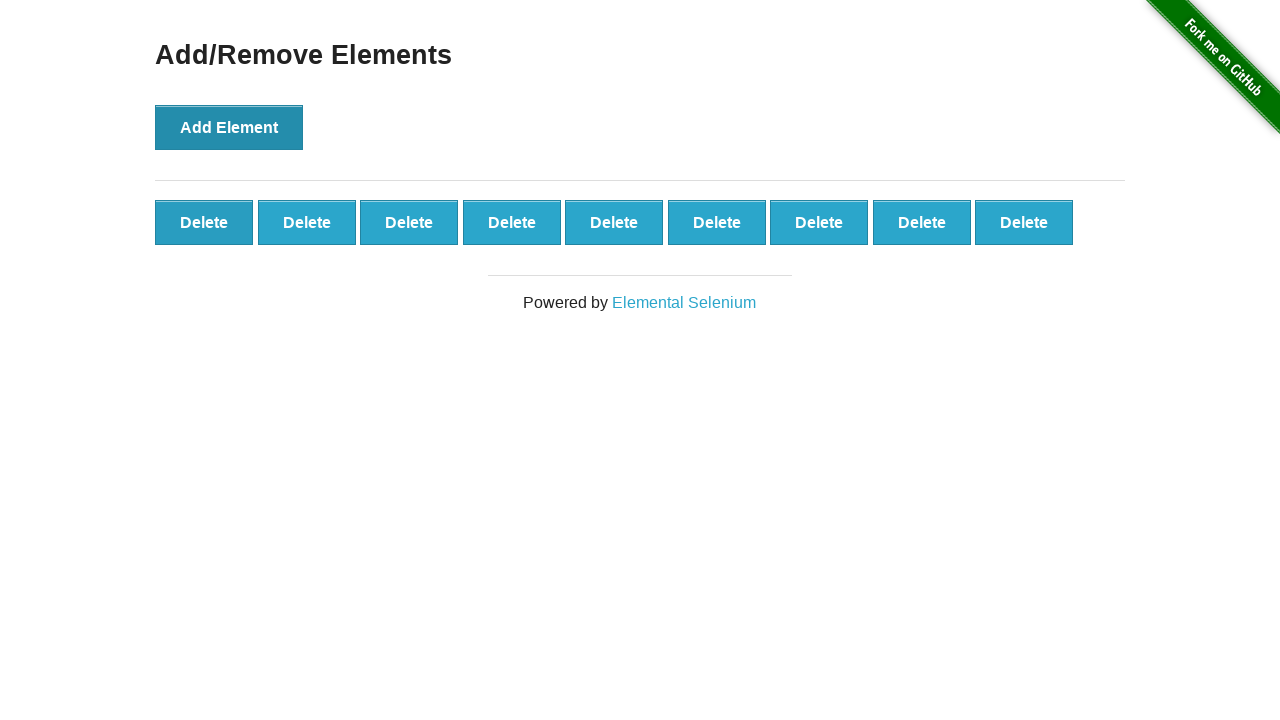

Clicked Delete button (iteration 2 of 10) at (204, 222) on text='Delete' >> nth=0
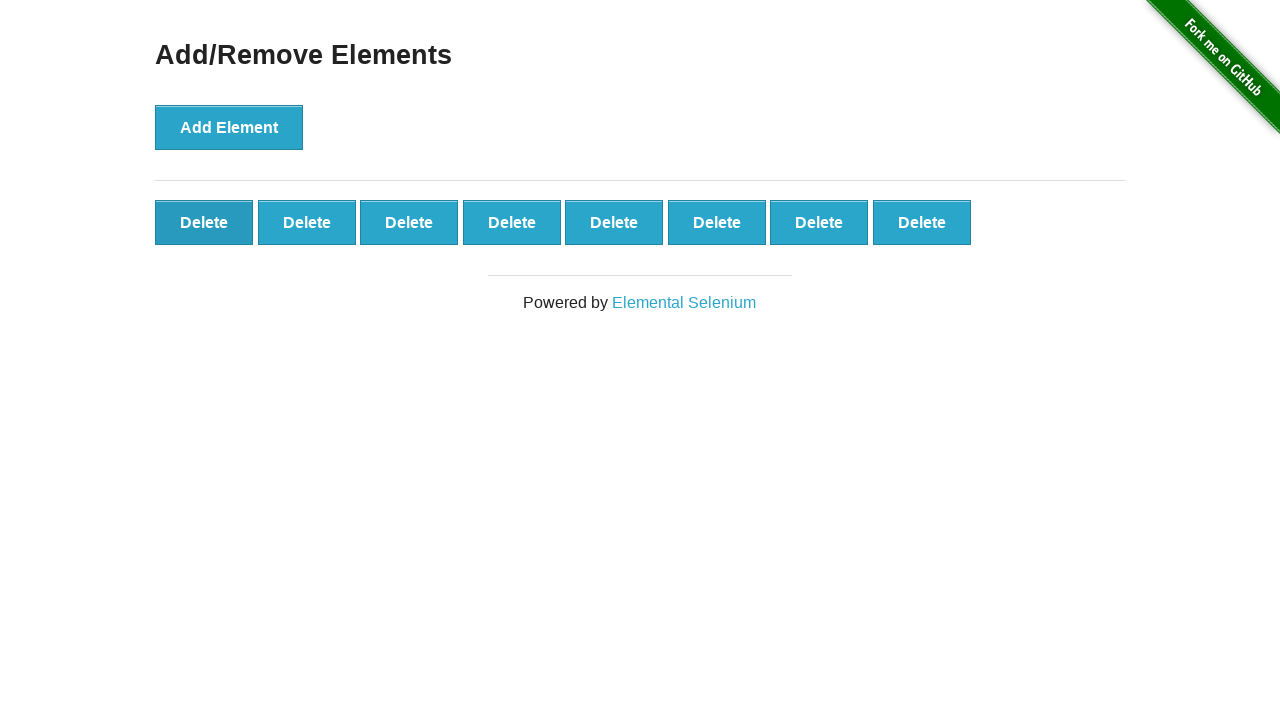

Clicked Delete button (iteration 3 of 10) at (204, 222) on text='Delete' >> nth=0
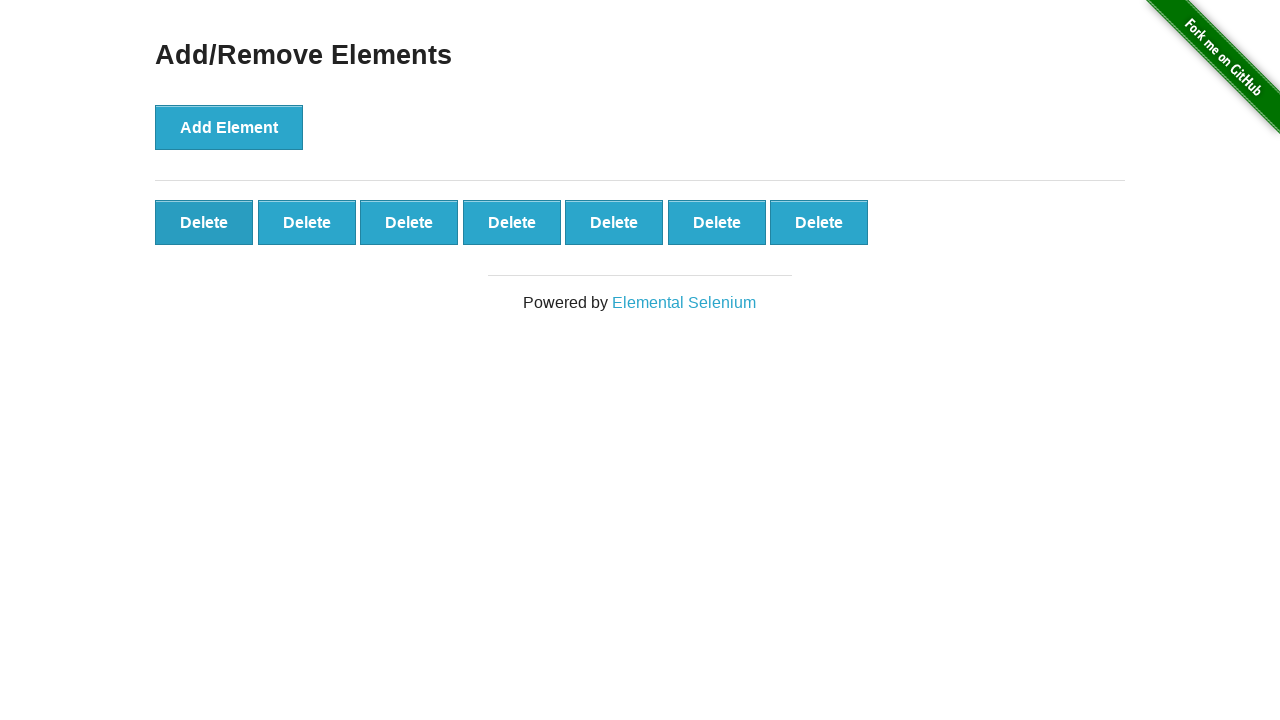

Clicked Delete button (iteration 4 of 10) at (204, 222) on text='Delete' >> nth=0
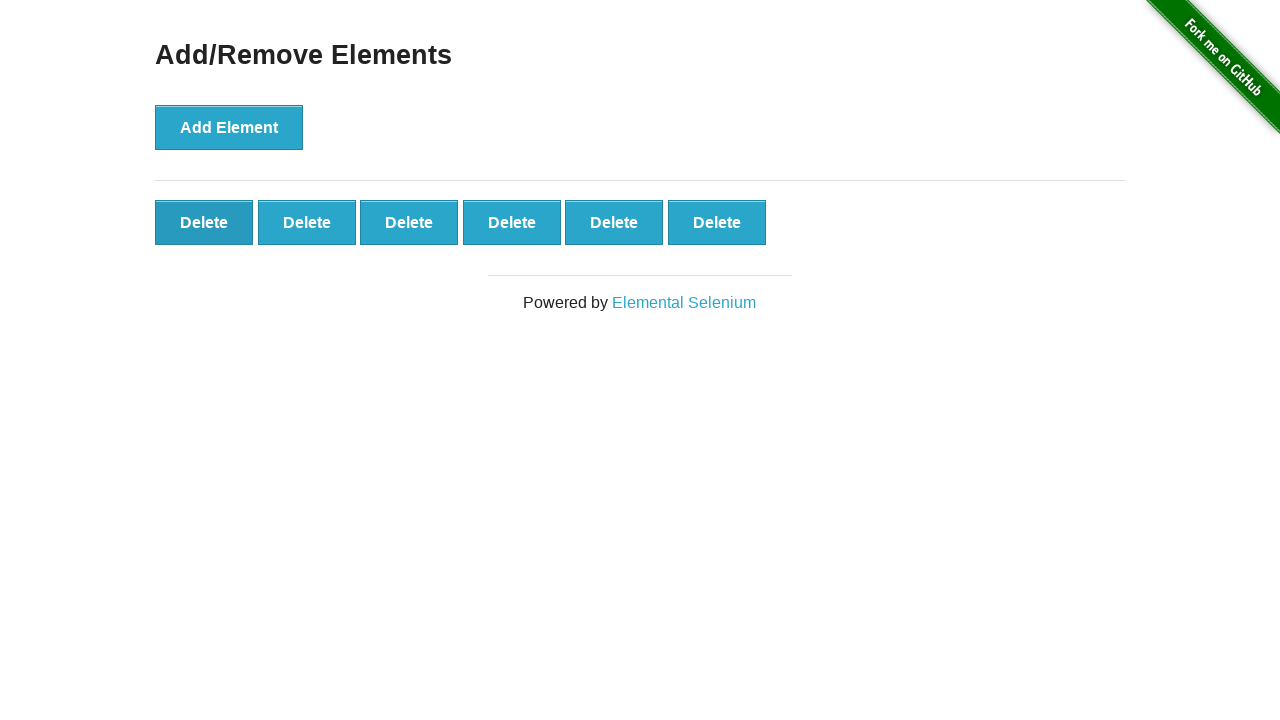

Clicked Delete button (iteration 5 of 10) at (204, 222) on text='Delete' >> nth=0
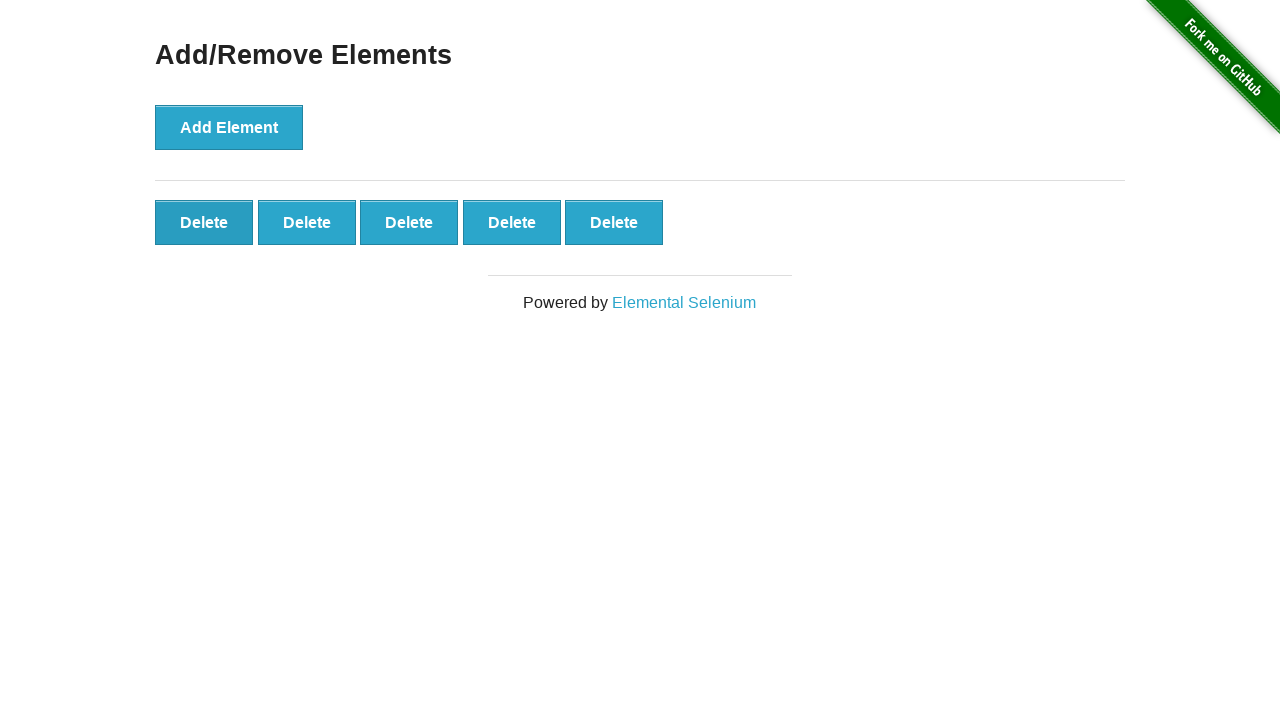

Clicked Delete button (iteration 6 of 10) at (204, 222) on text='Delete' >> nth=0
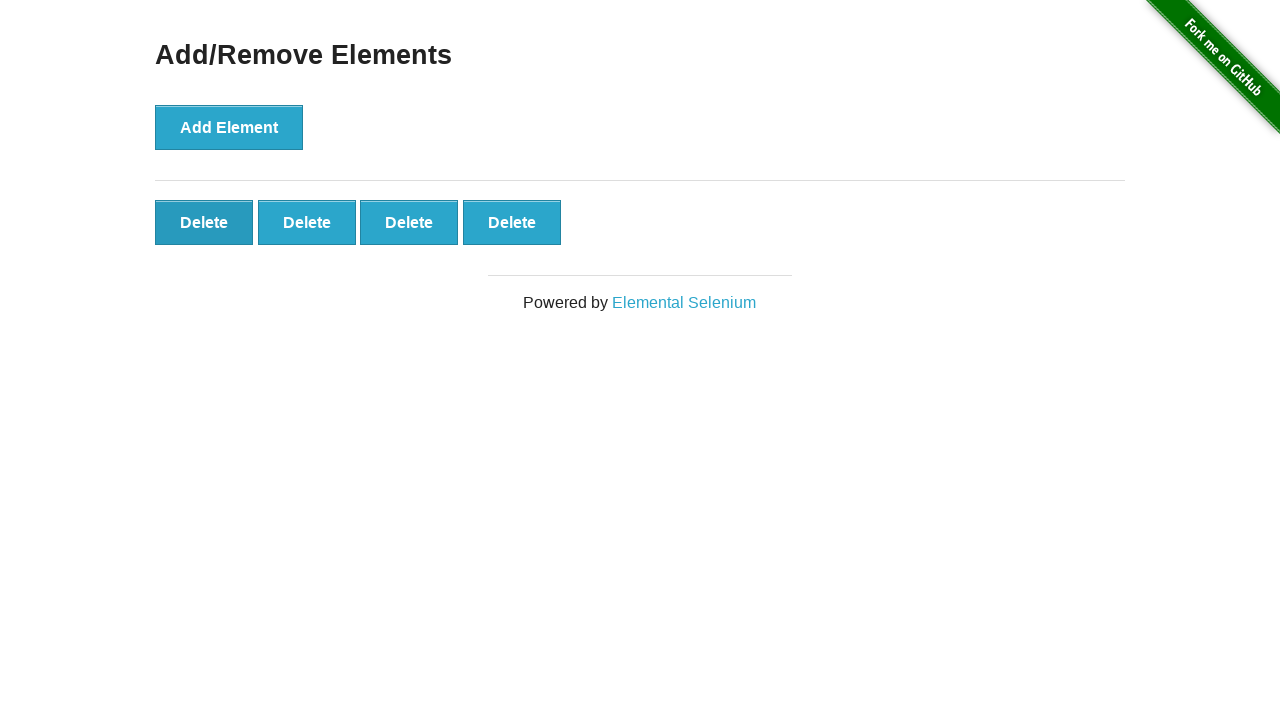

Clicked Delete button (iteration 7 of 10) at (204, 222) on text='Delete' >> nth=0
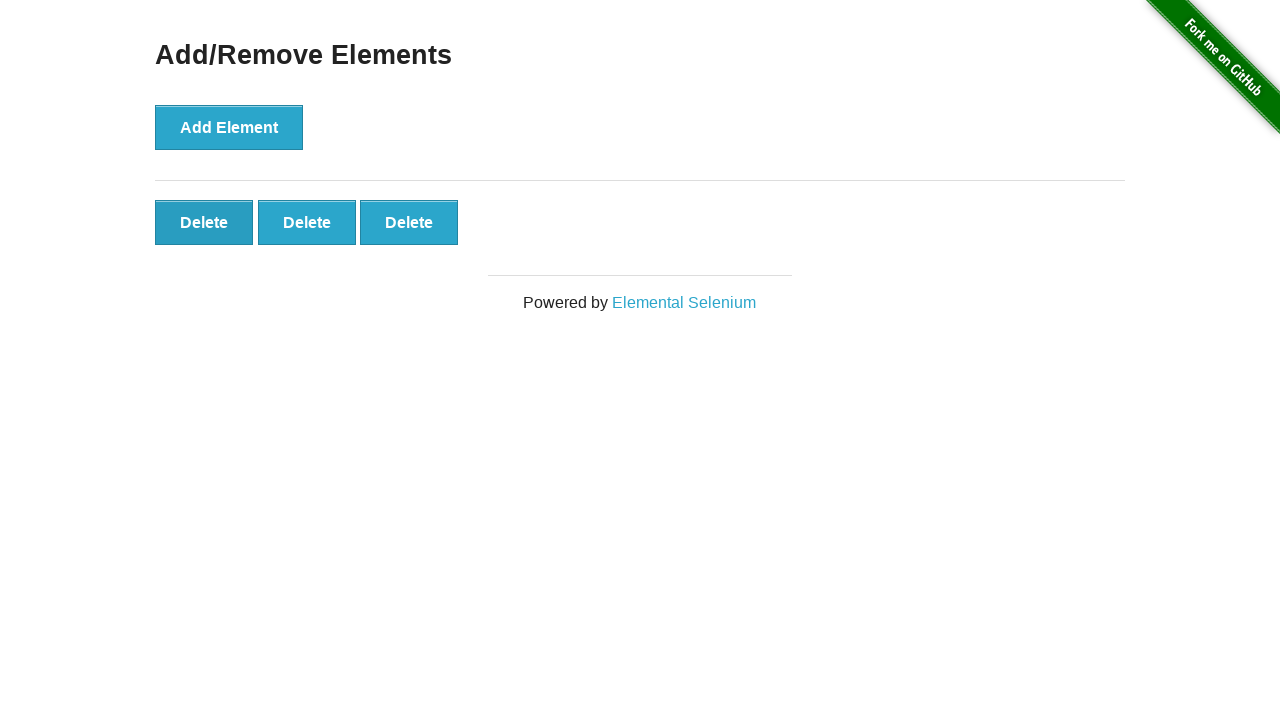

Clicked Delete button (iteration 8 of 10) at (204, 222) on text='Delete' >> nth=0
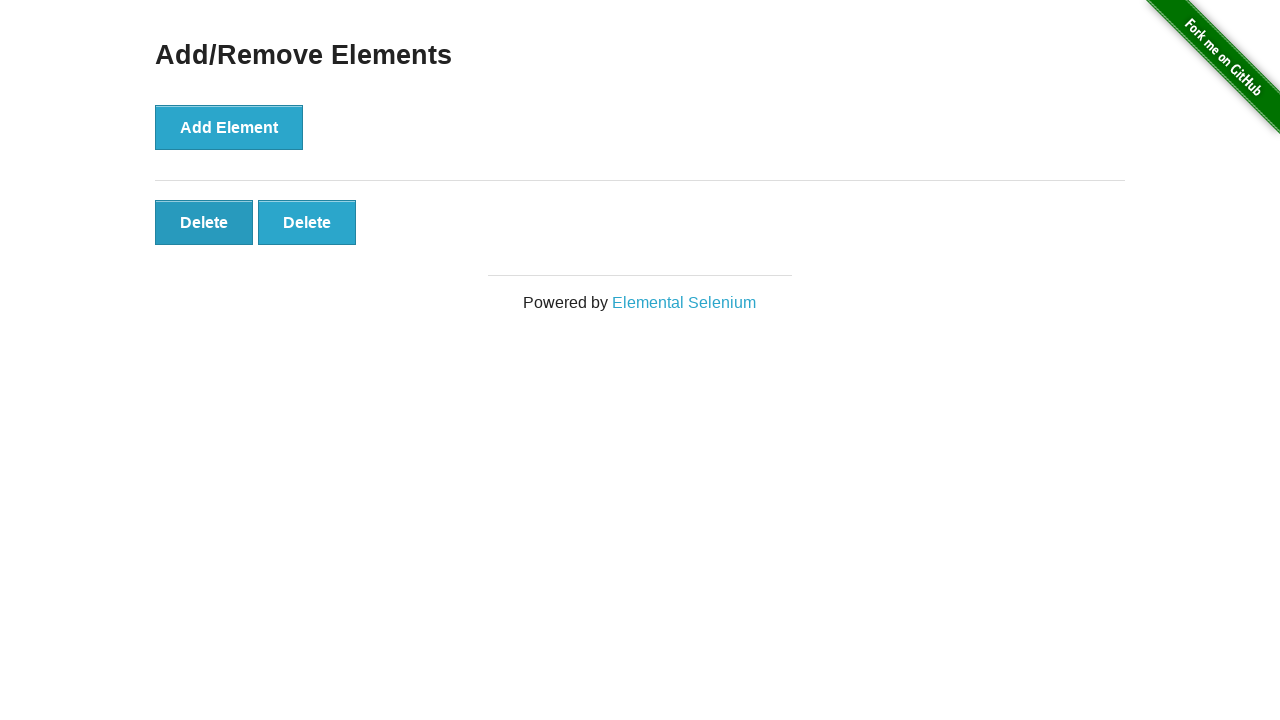

Clicked Delete button (iteration 9 of 10) at (204, 222) on text='Delete' >> nth=0
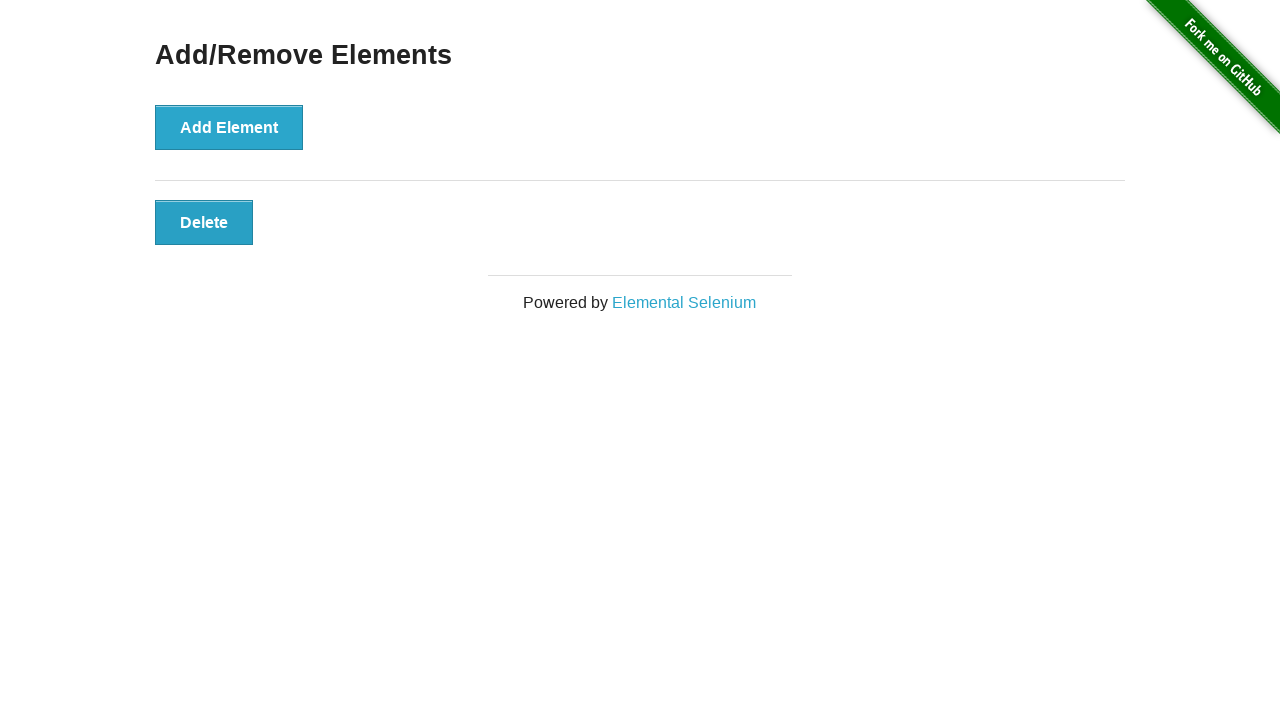

Clicked Delete button (iteration 10 of 10) at (204, 222) on text='Delete' >> nth=0
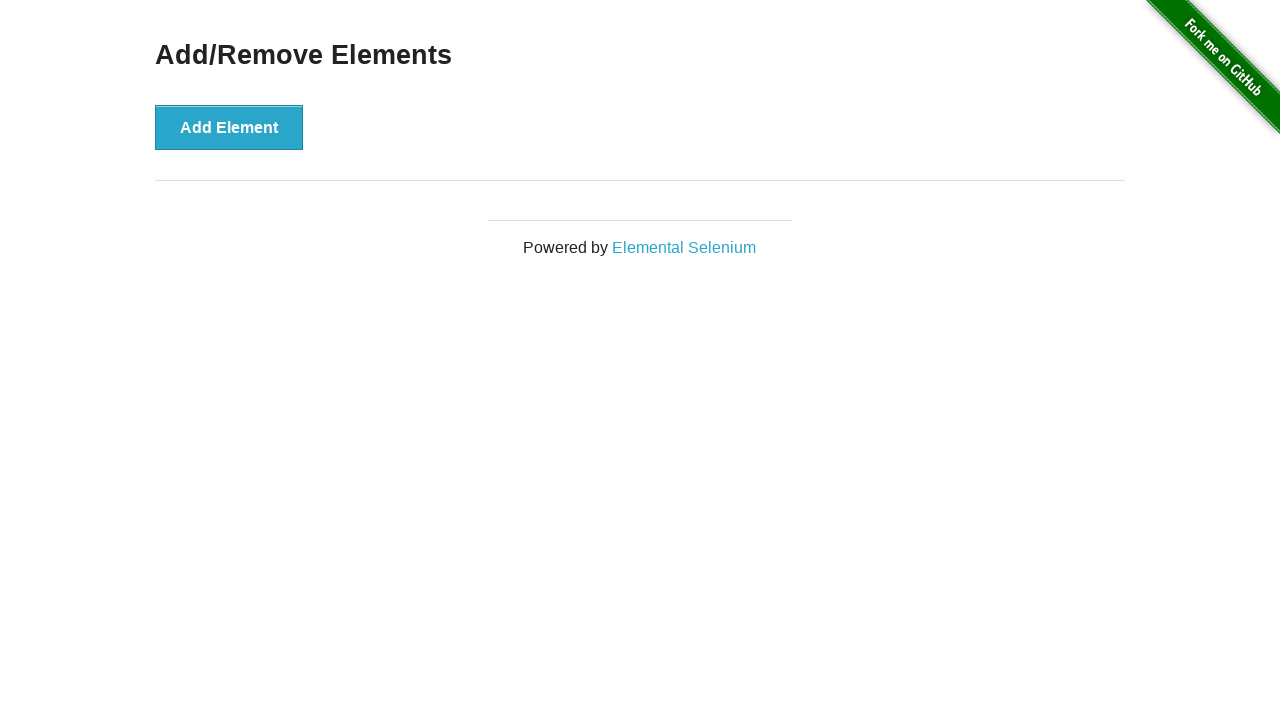

Waited 500ms for DOM updates
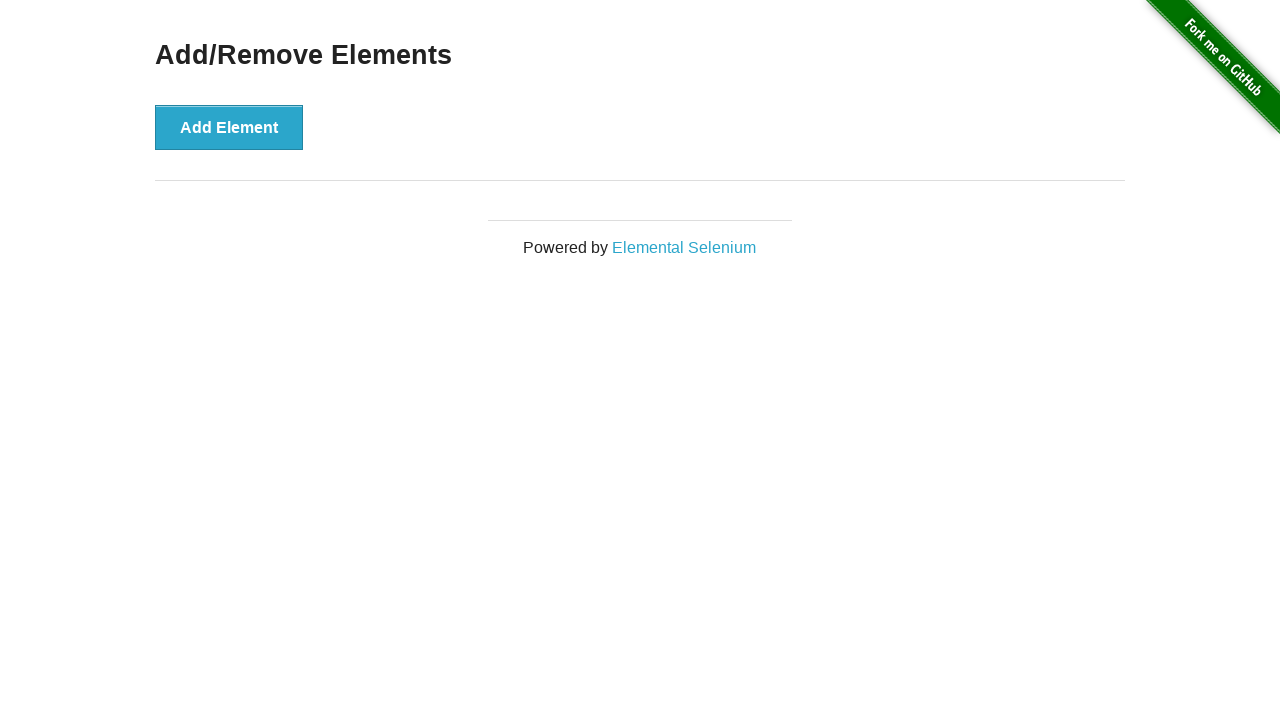

Verified all Delete buttons have been removed
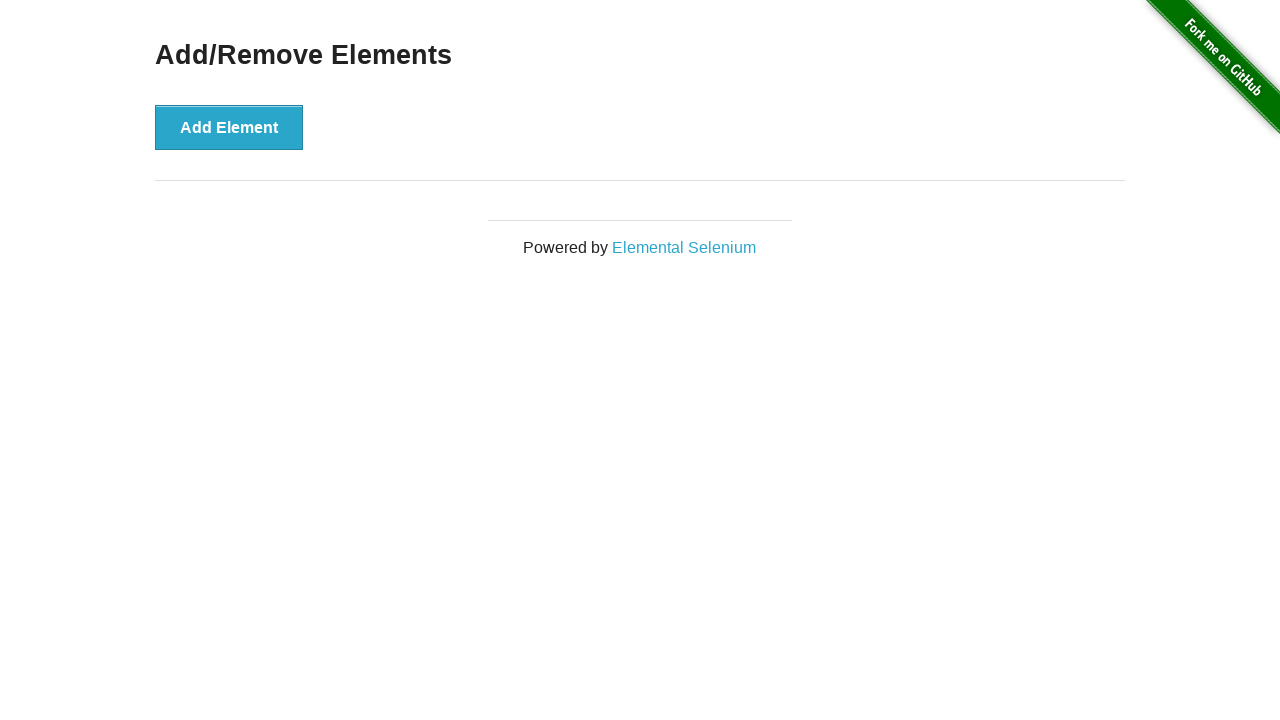

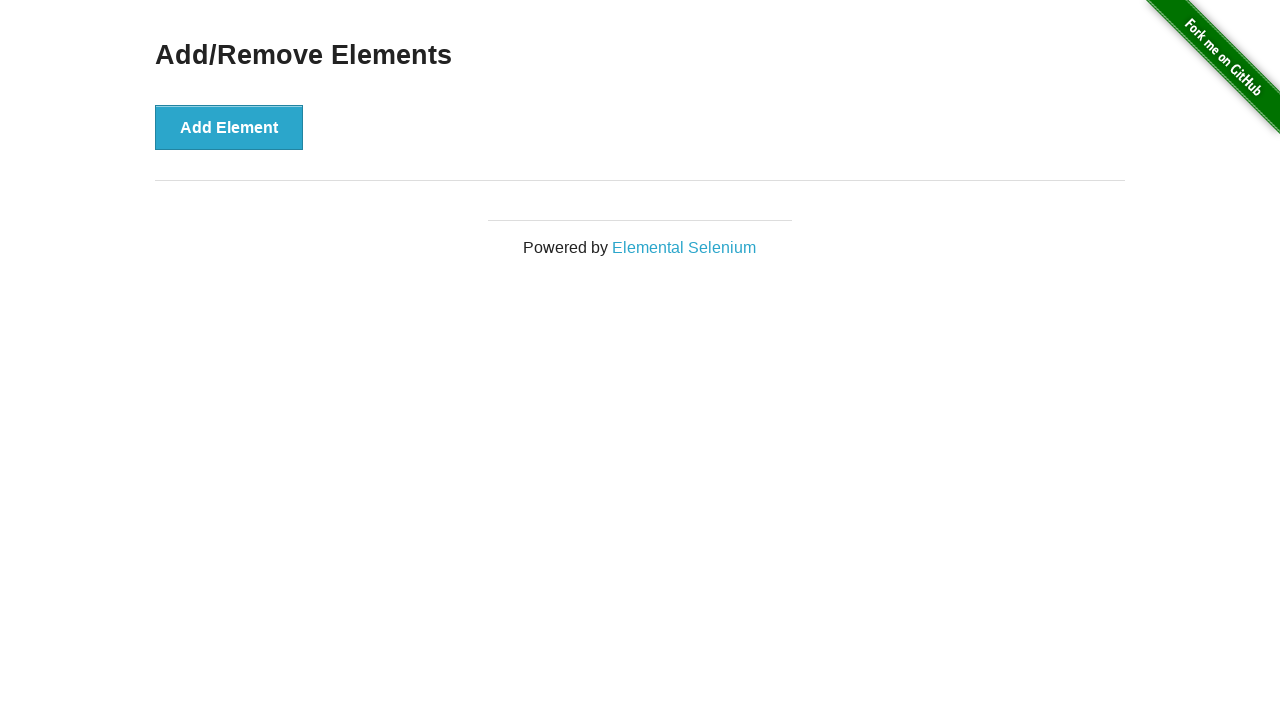